Tests the Python.org search functionality by entering a search query and verifying results are returned

Starting URL: http://www.python.org

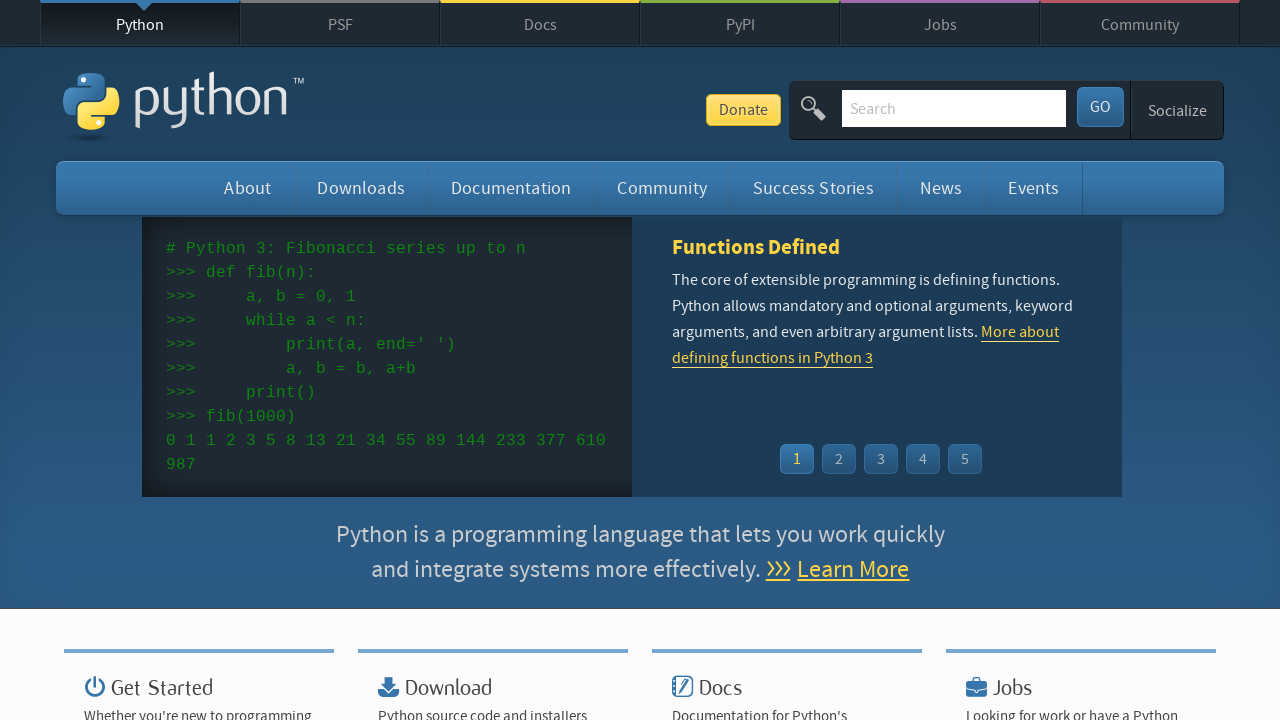

Verified page title contains 'Python'
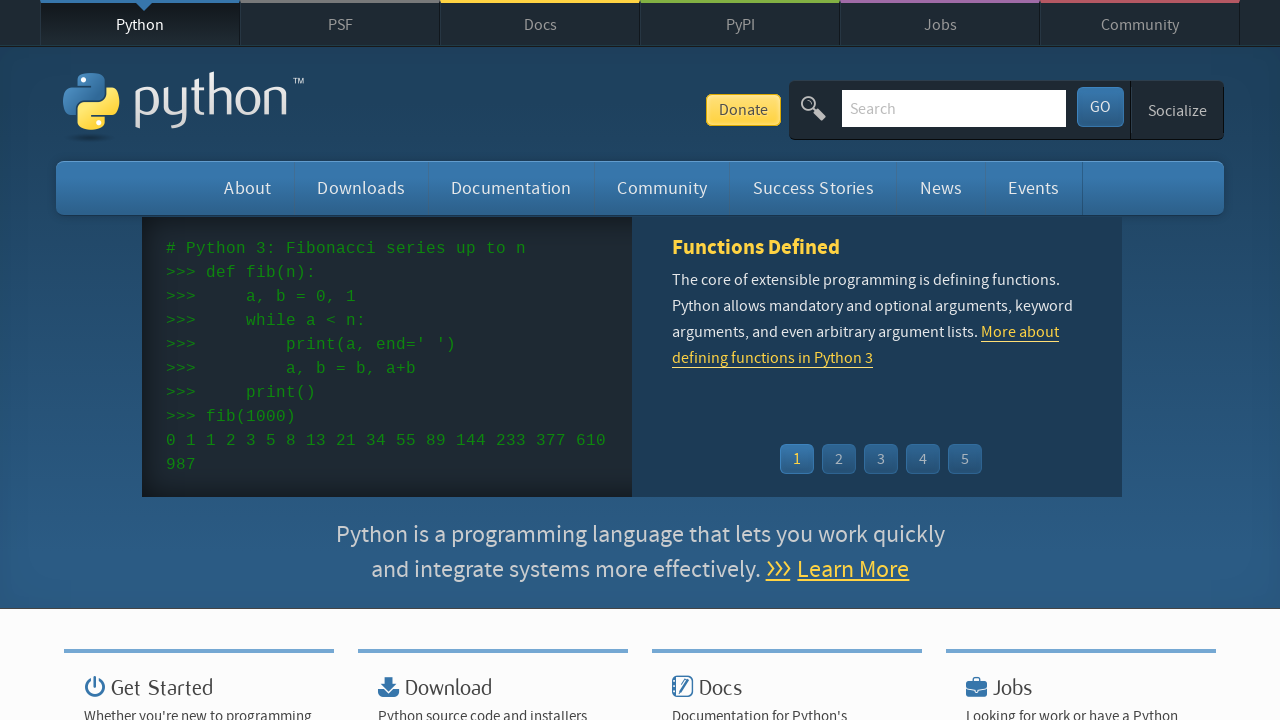

Cleared search input field on input[name='q']
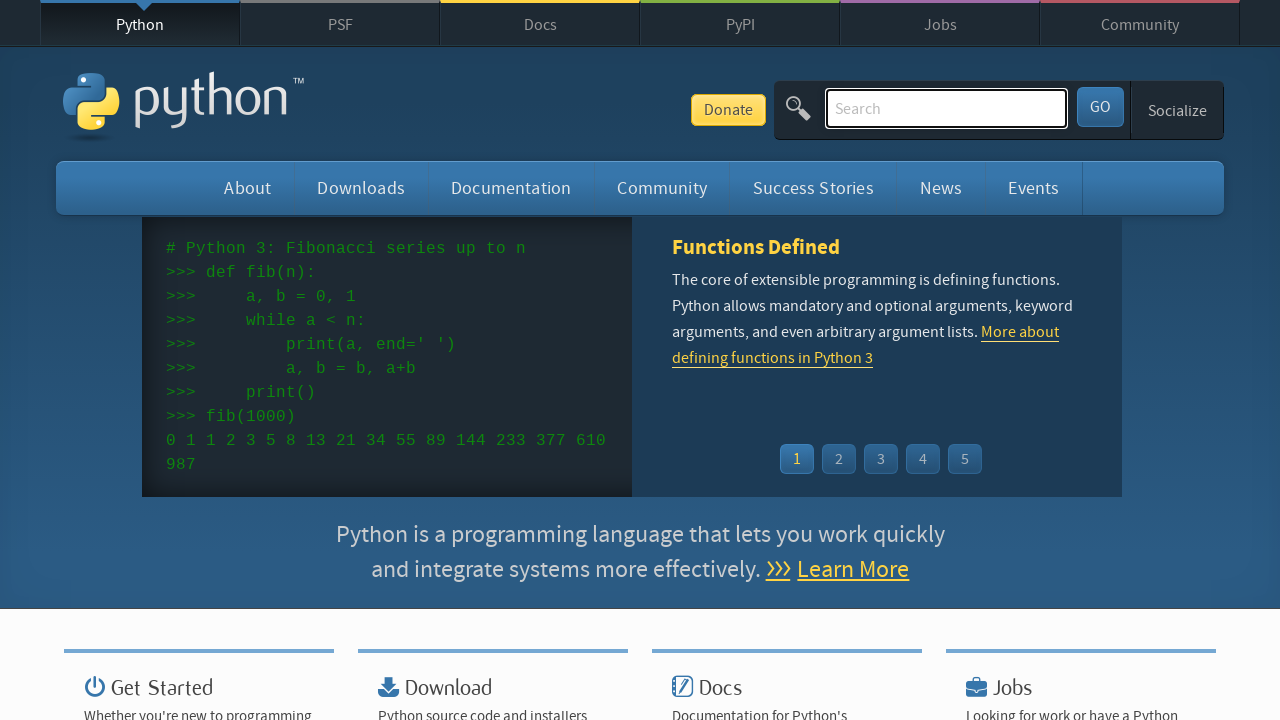

Filled search field with 'python' on input[name='q']
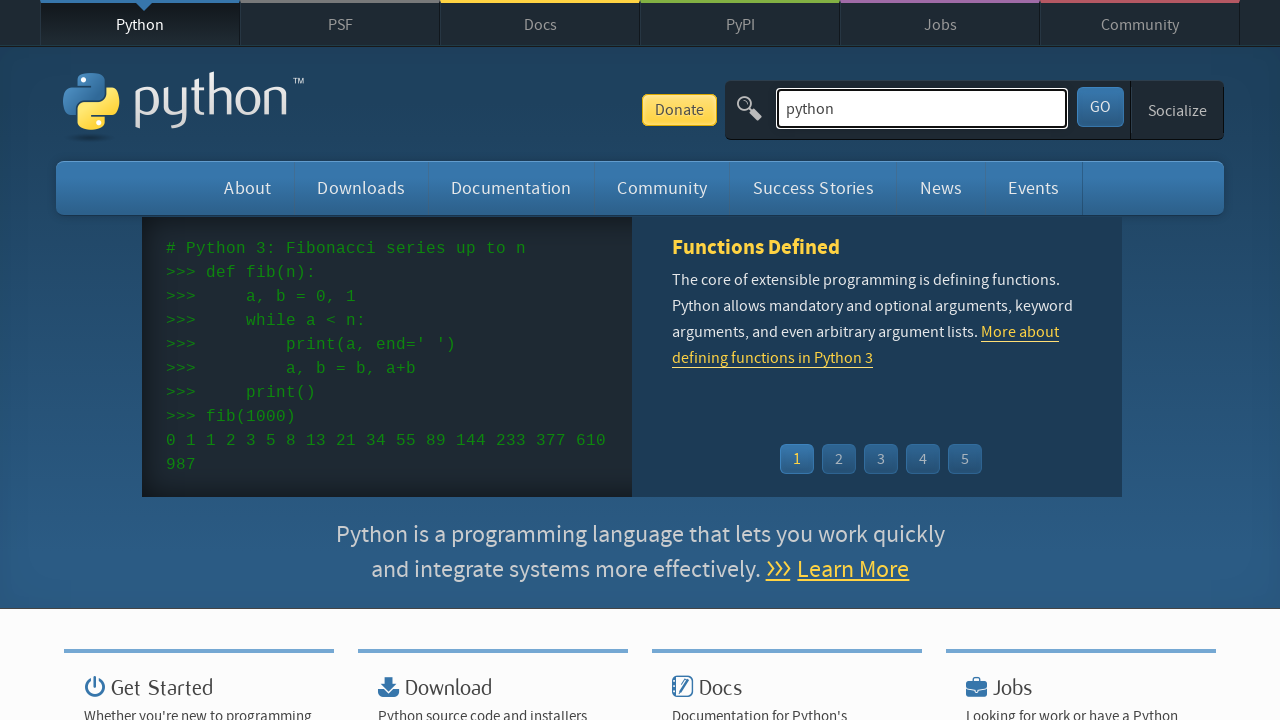

Pressed Enter to submit search query on input[name='q']
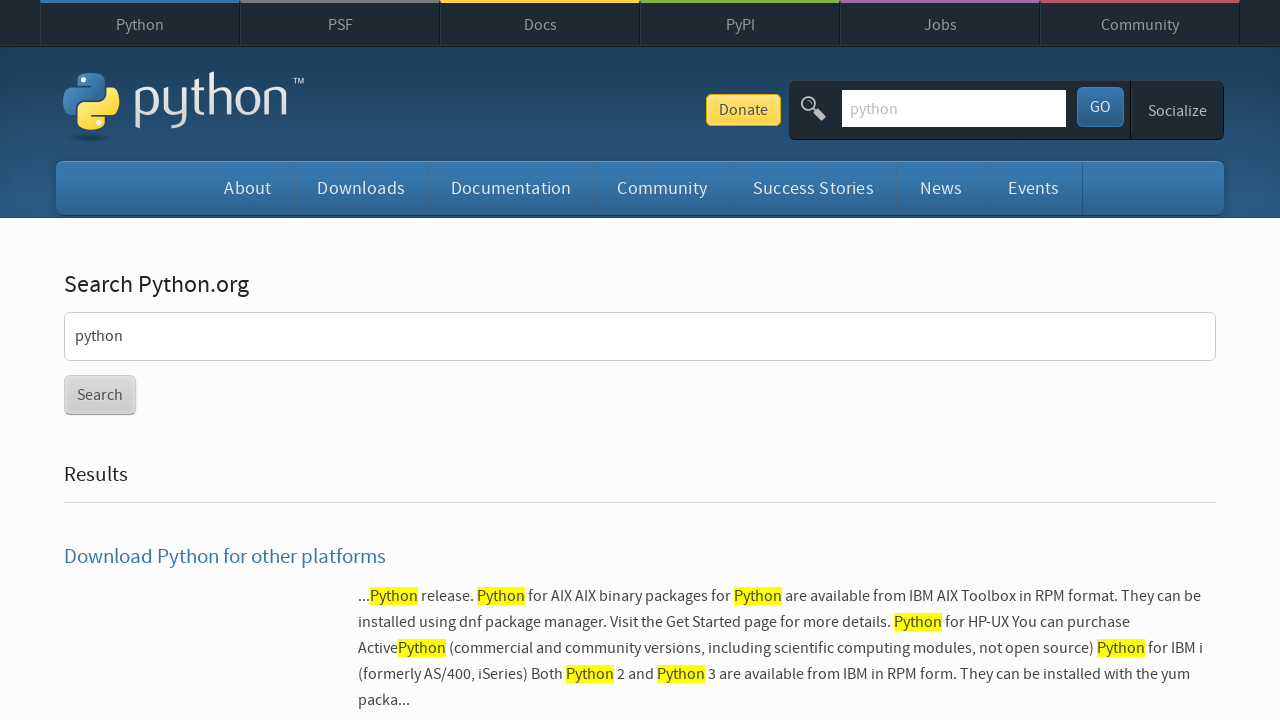

Waited for page to reach domcontentloaded state
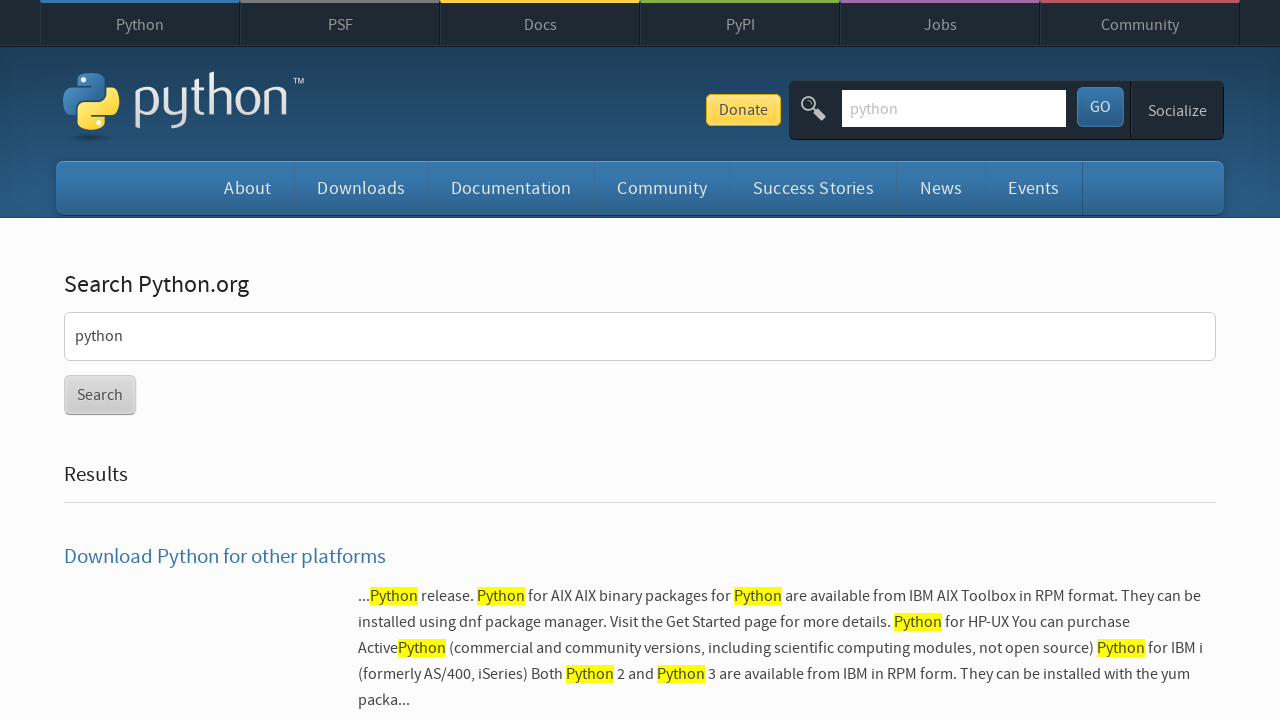

Verified search results were returned (no 'No results found' message)
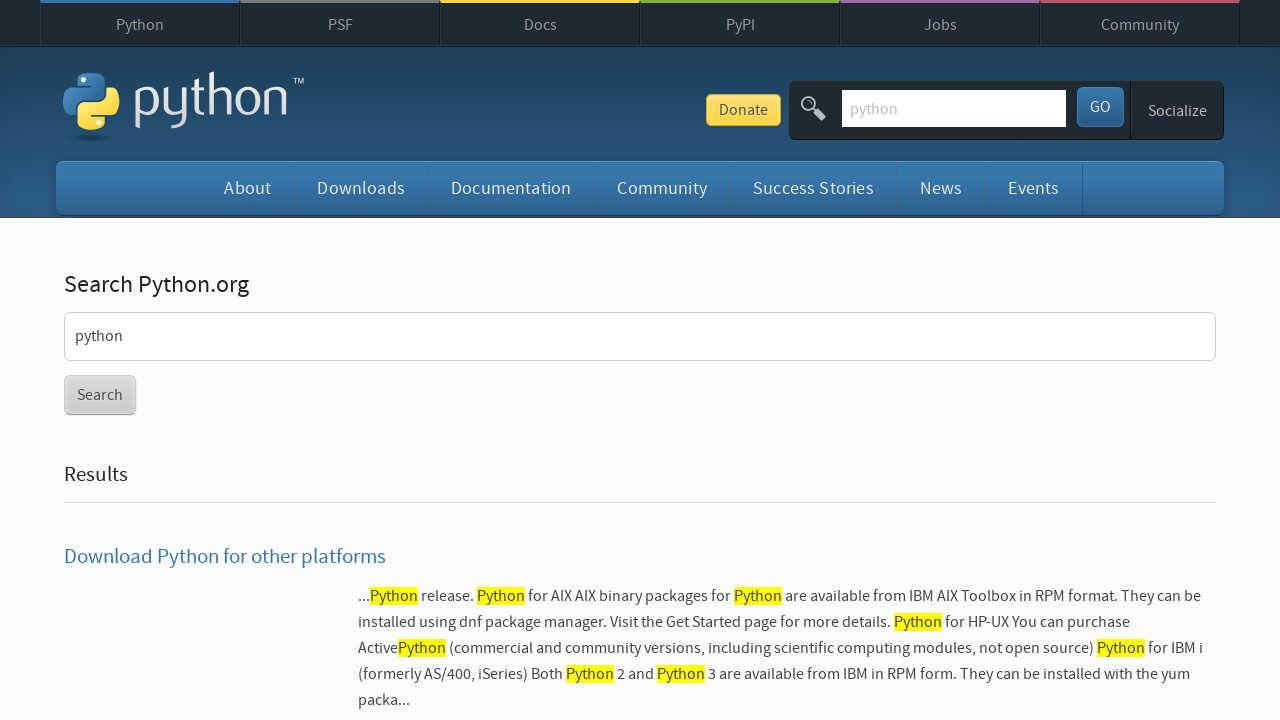

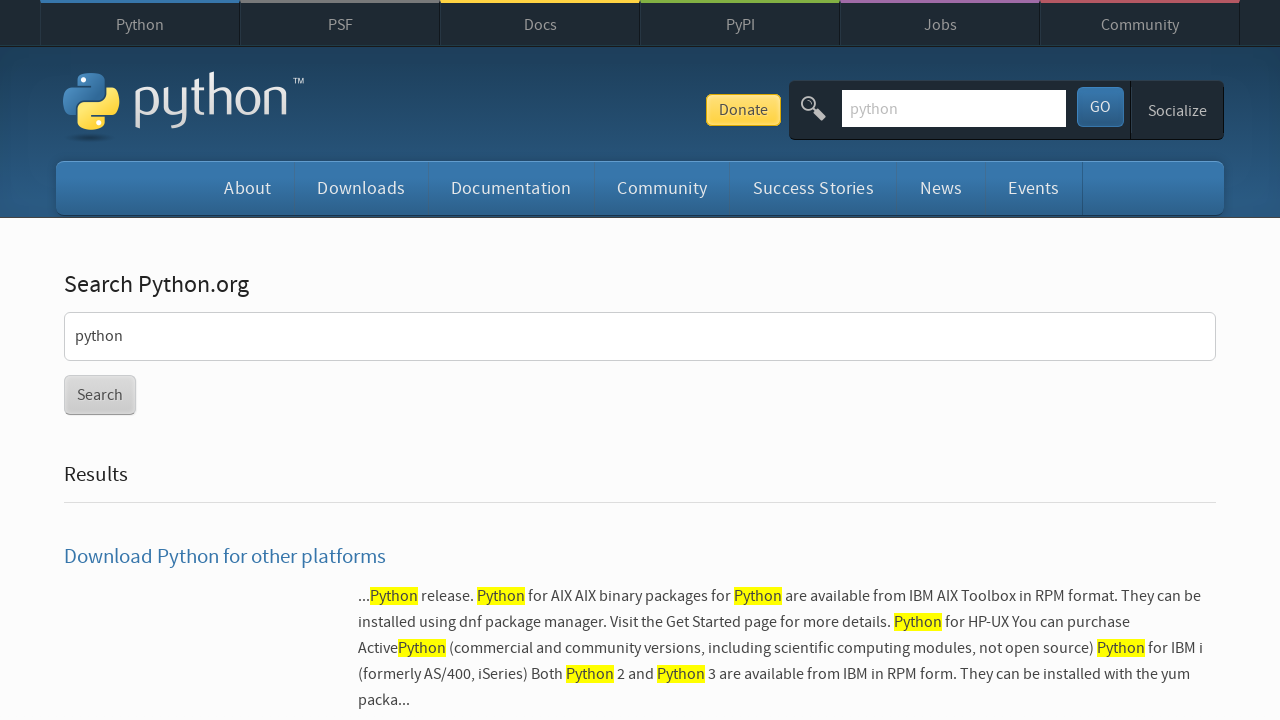